Tests that names with abbreviations (like Jr., Sr.) are accepted when adding contacts, testing multiple abbreviated names in sequence.

Starting URL: https://master--agenda-publica.netlify.app/

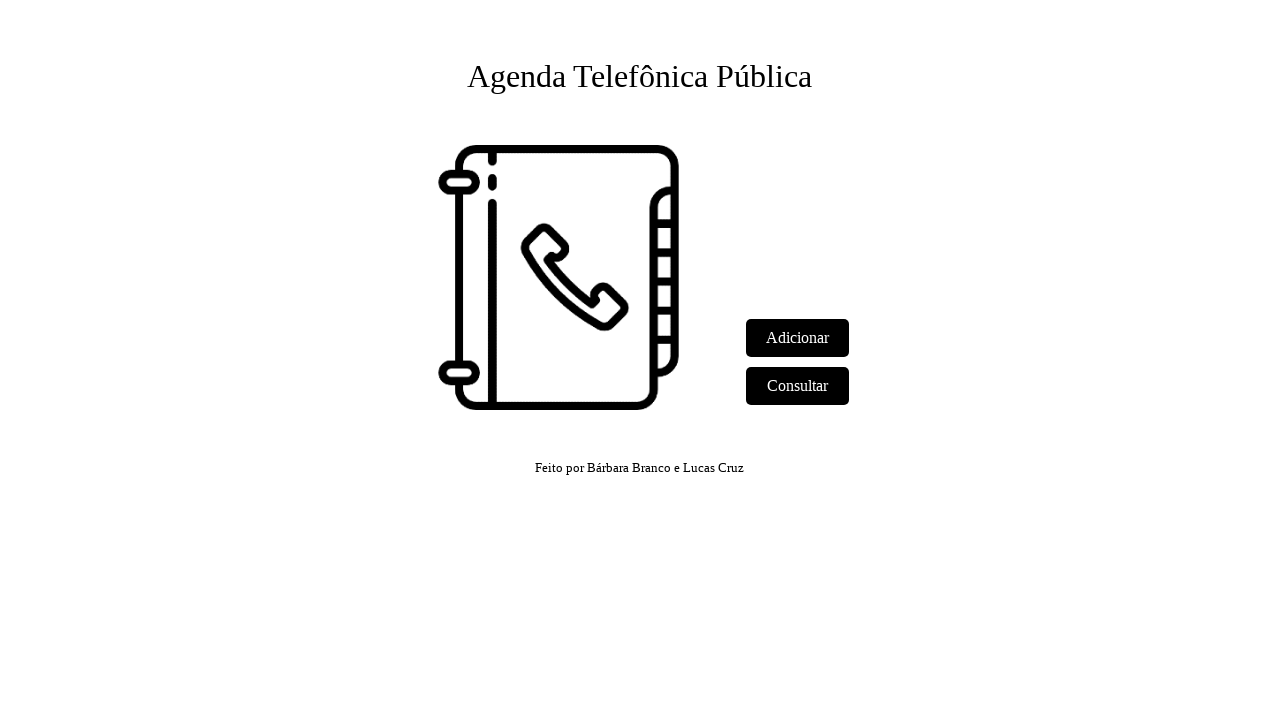

Set up dialog handler for alerts
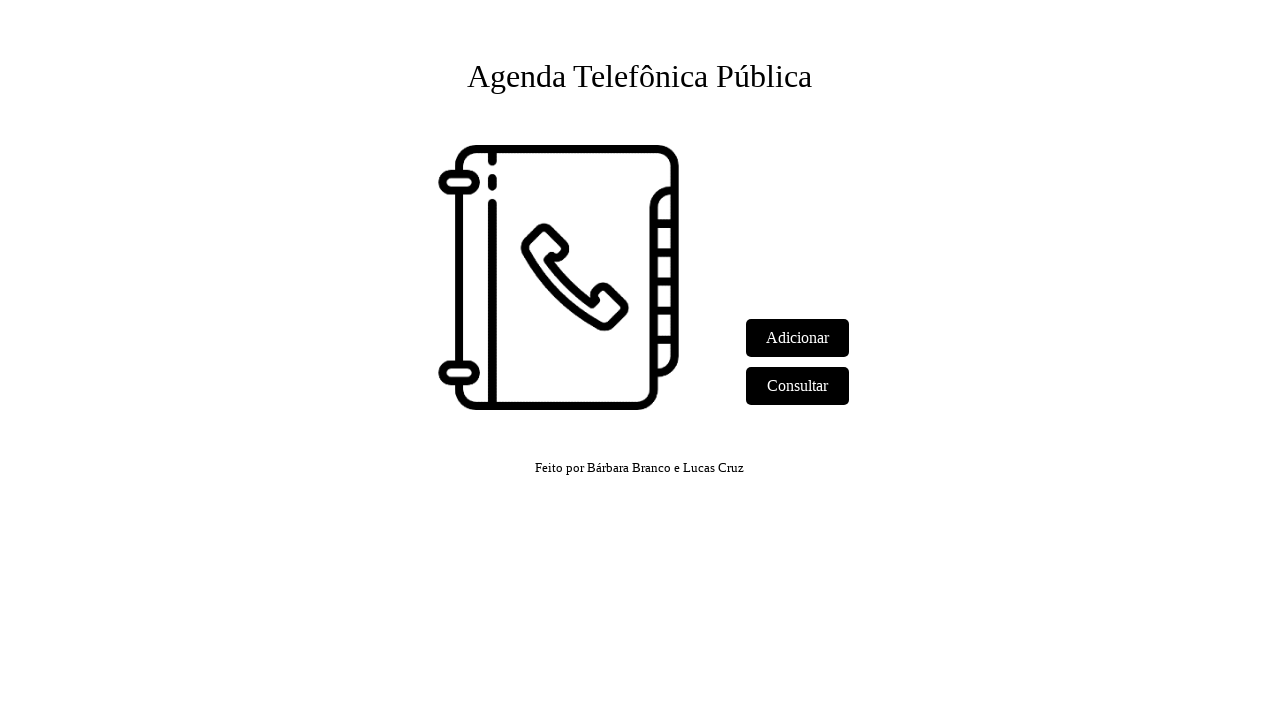

Clicked 'Adicionar' link to add contact #1 at (798, 338) on text=Adicionar
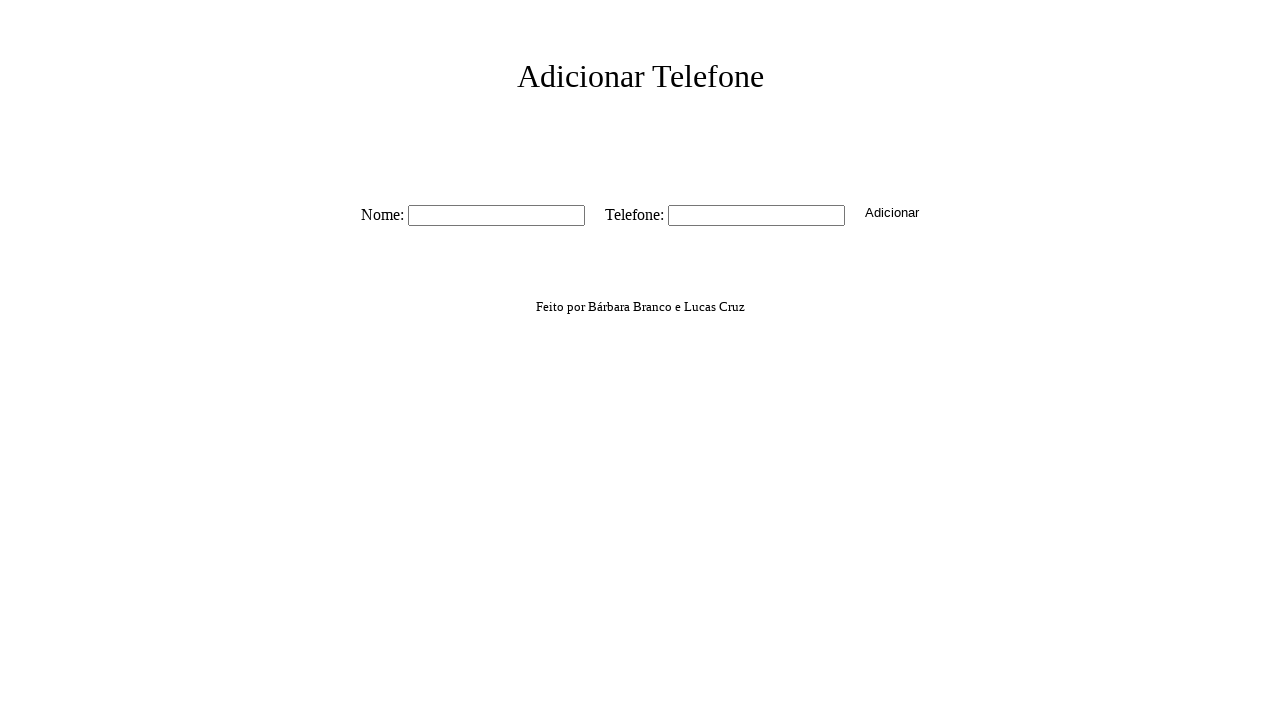

Contact form loaded and name field is present
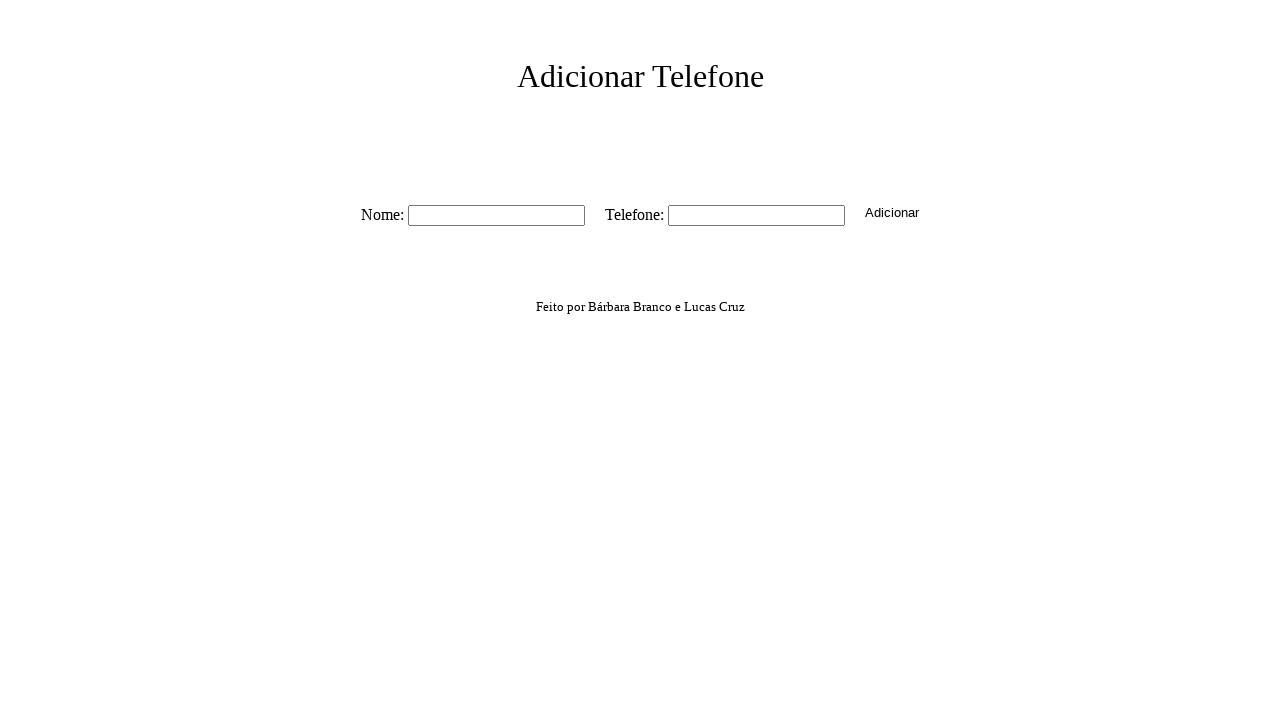

Cleared name field on #nome
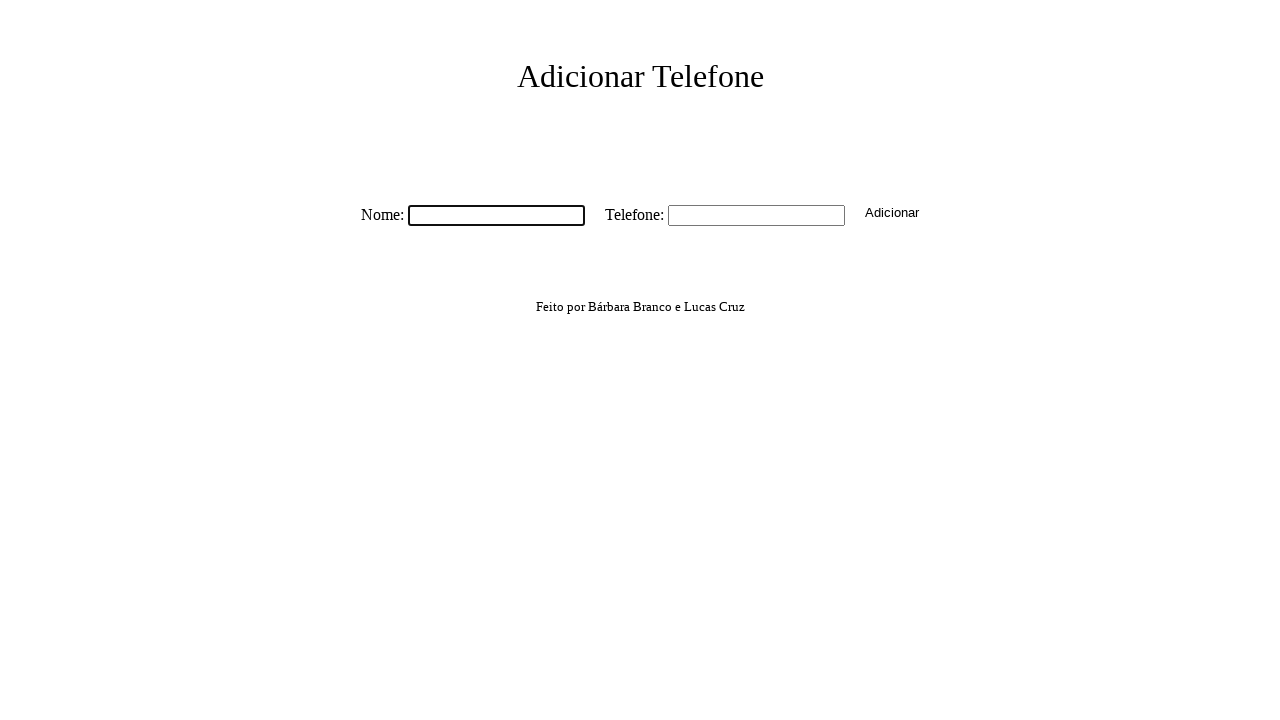

Filled name field with 'Vini Jr.' on #nome
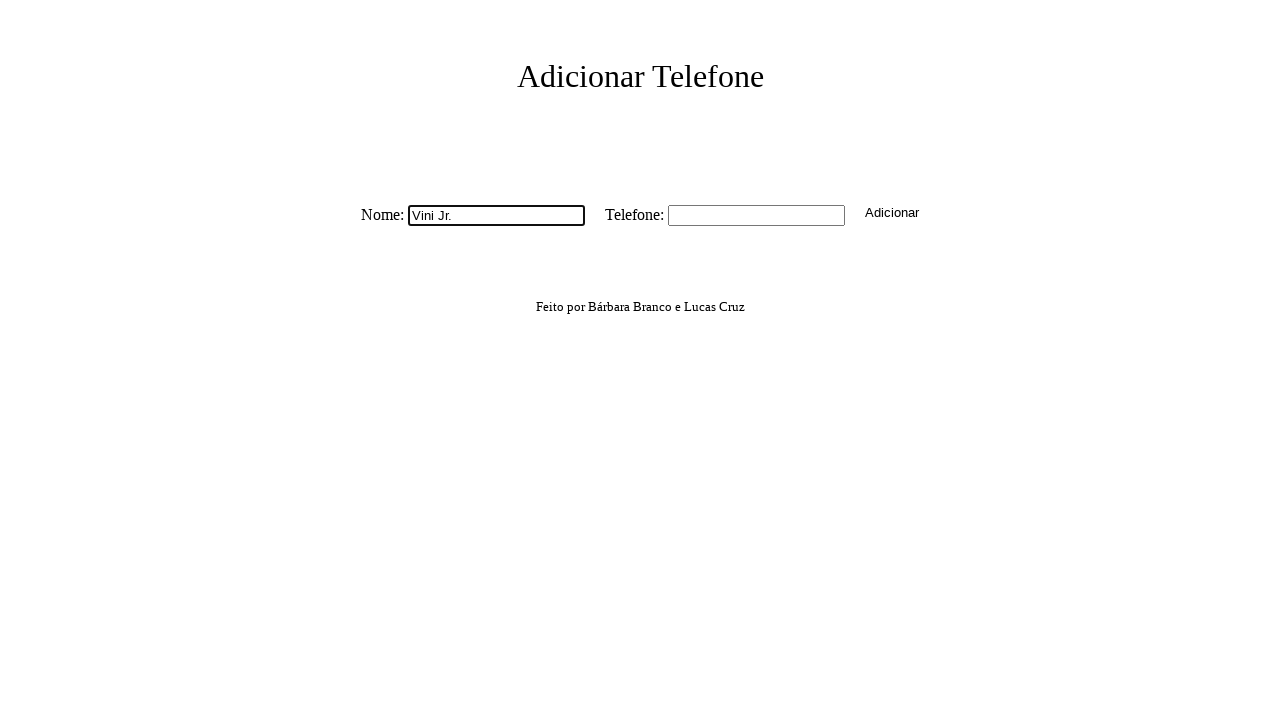

Cleared phone field on #tel
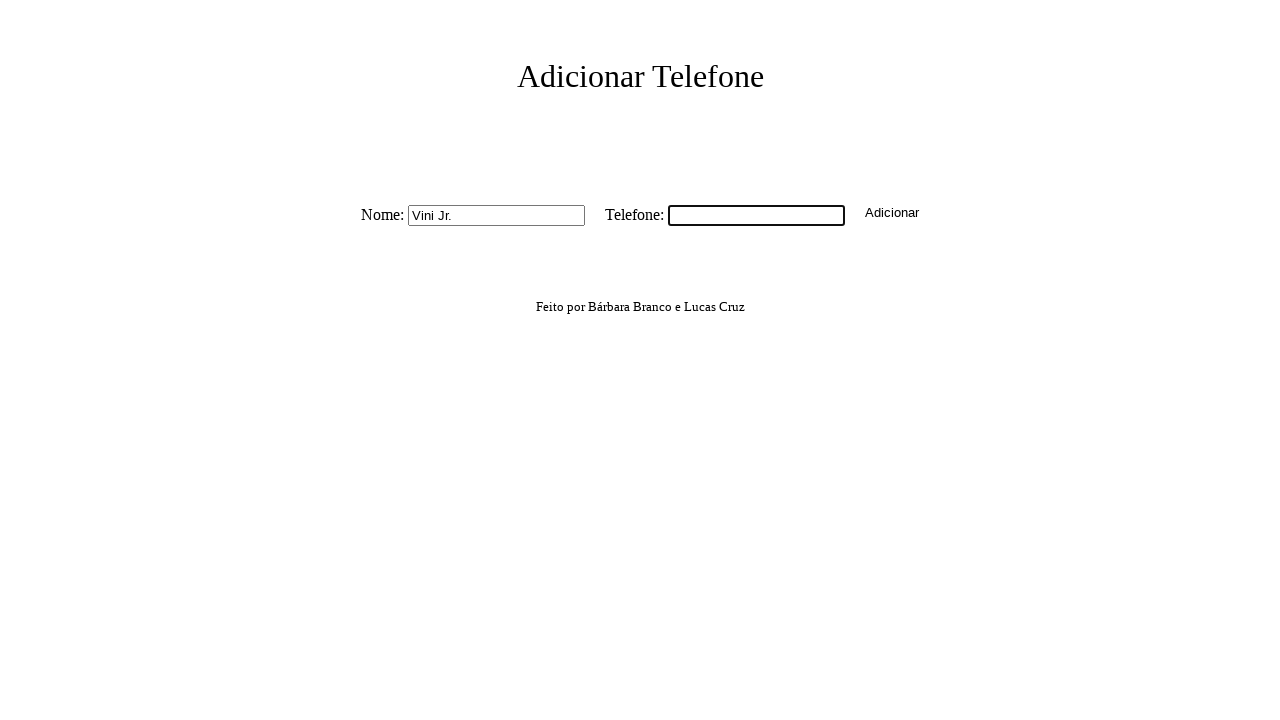

Filled phone field with '11923456789' on #tel
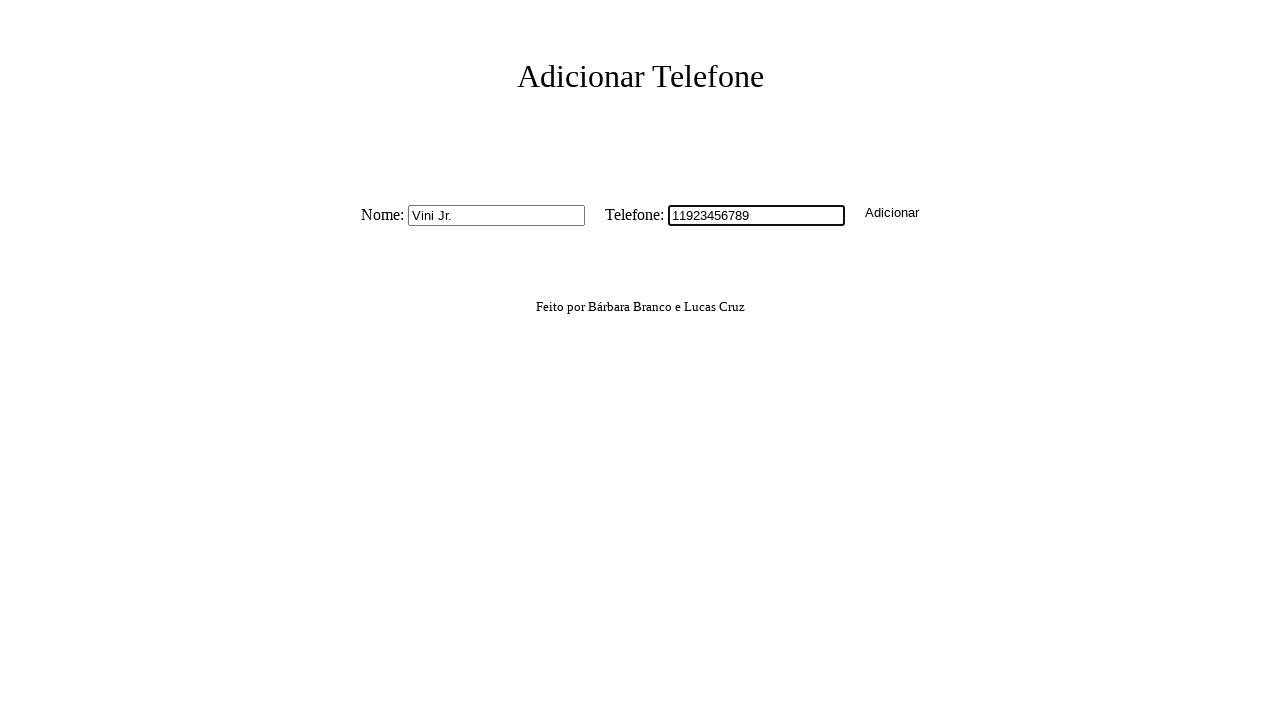

Clicked submit button to create contact for 'Vini Jr.' at (892, 212) on button.button-create
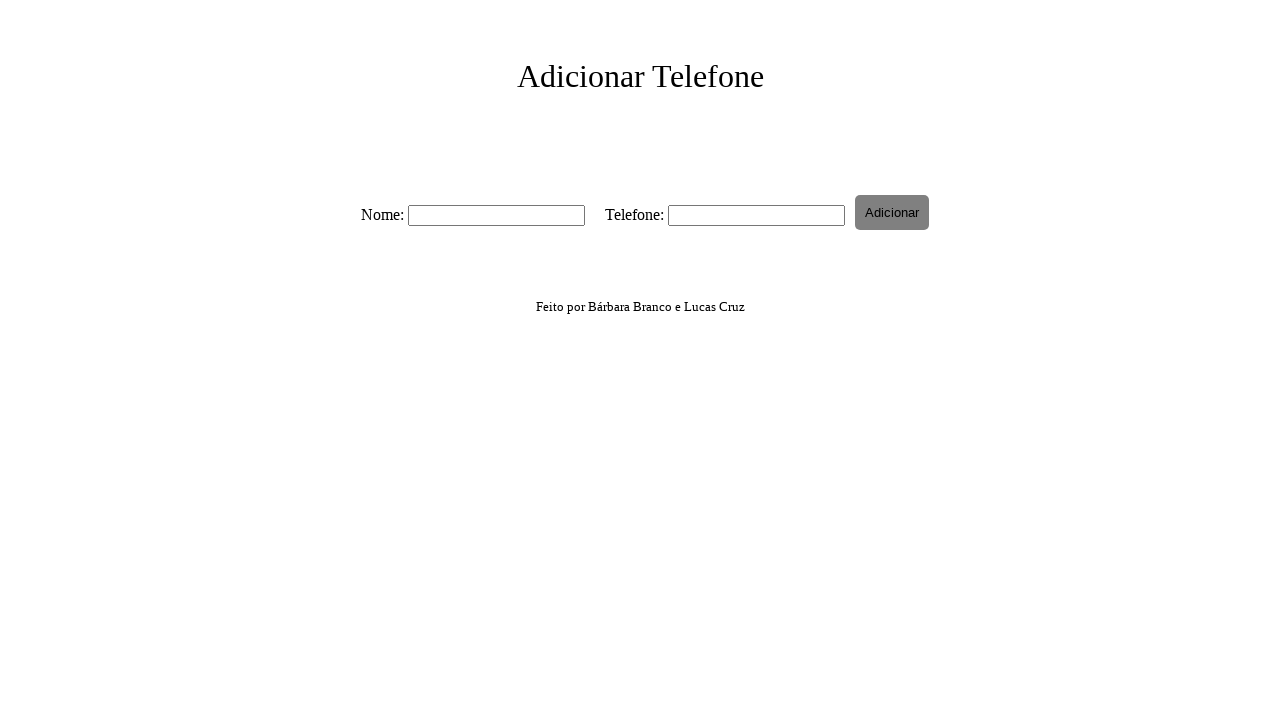

Waited for success alert after submitting contact
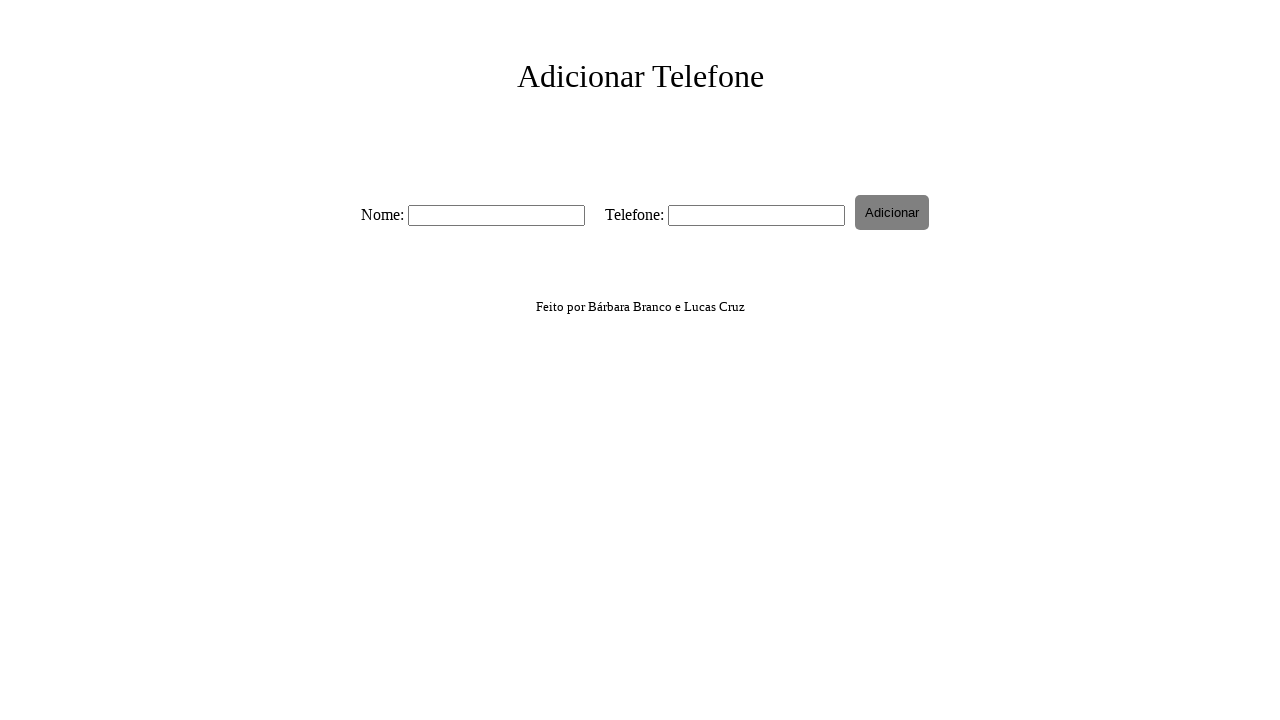

Clicked 'Adicionar' link to add contact #2 at (640, 76) on text=Adicionar
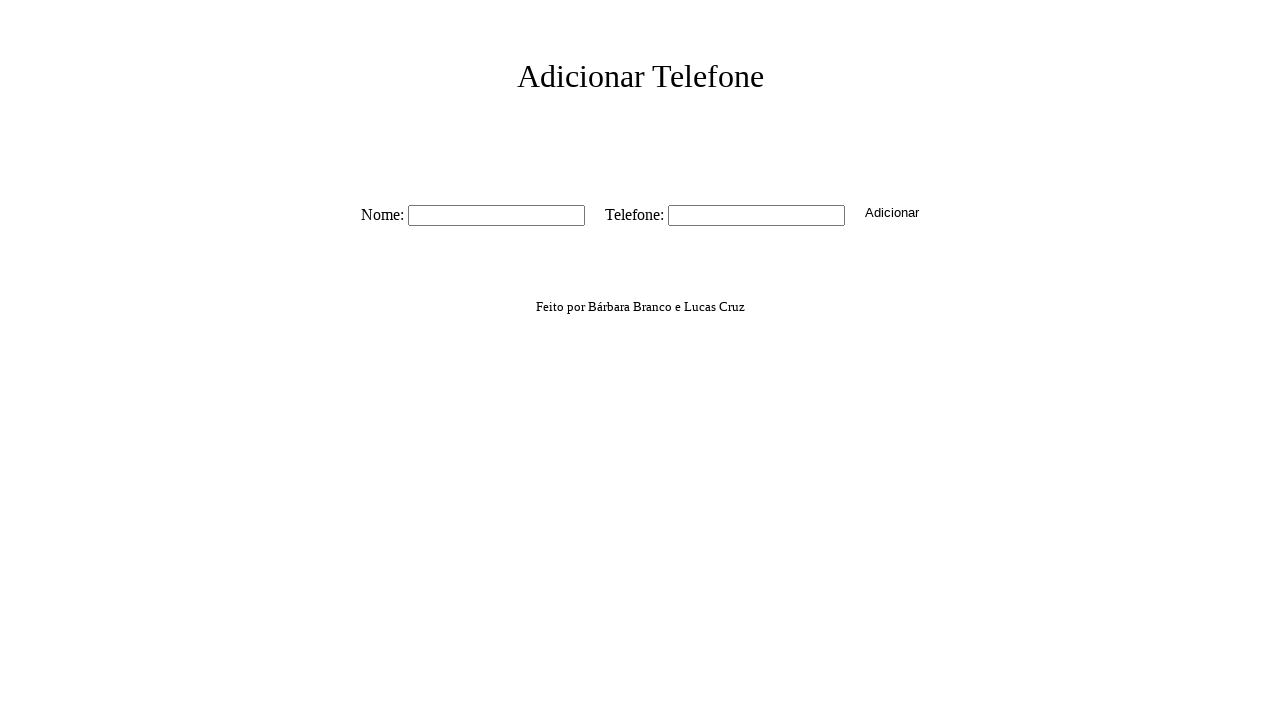

Contact form loaded and name field is present
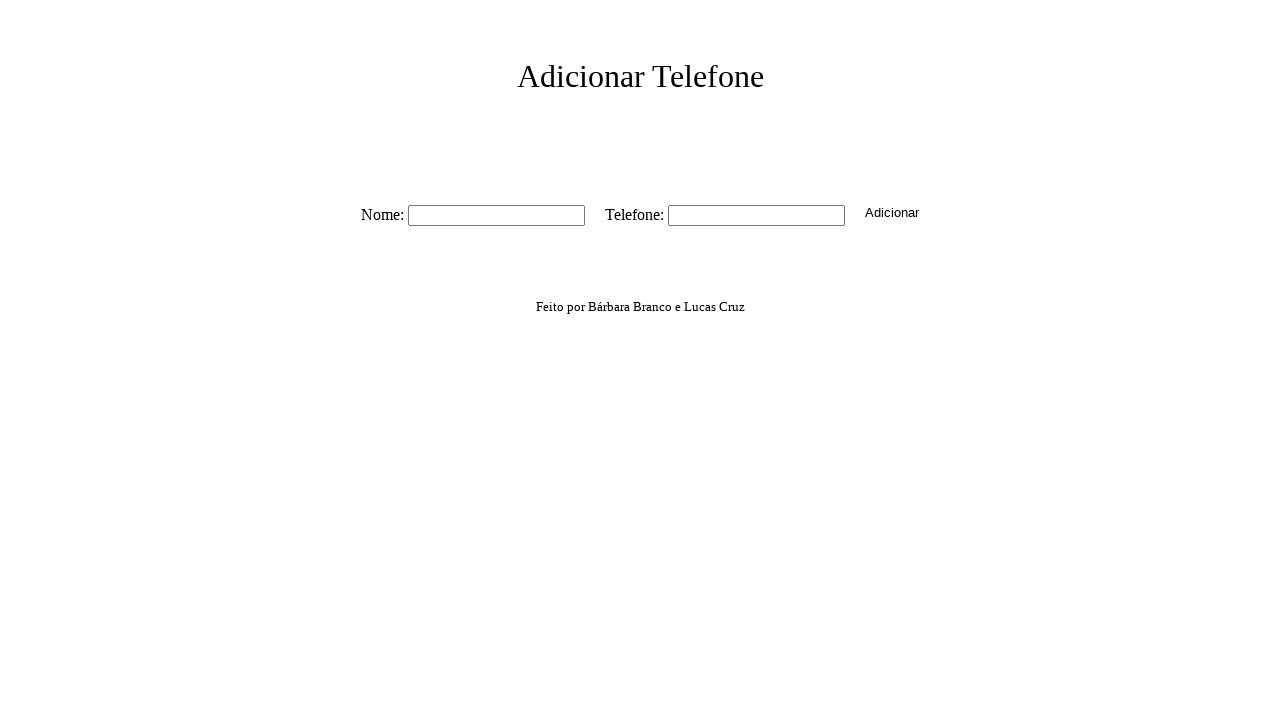

Cleared name field on #nome
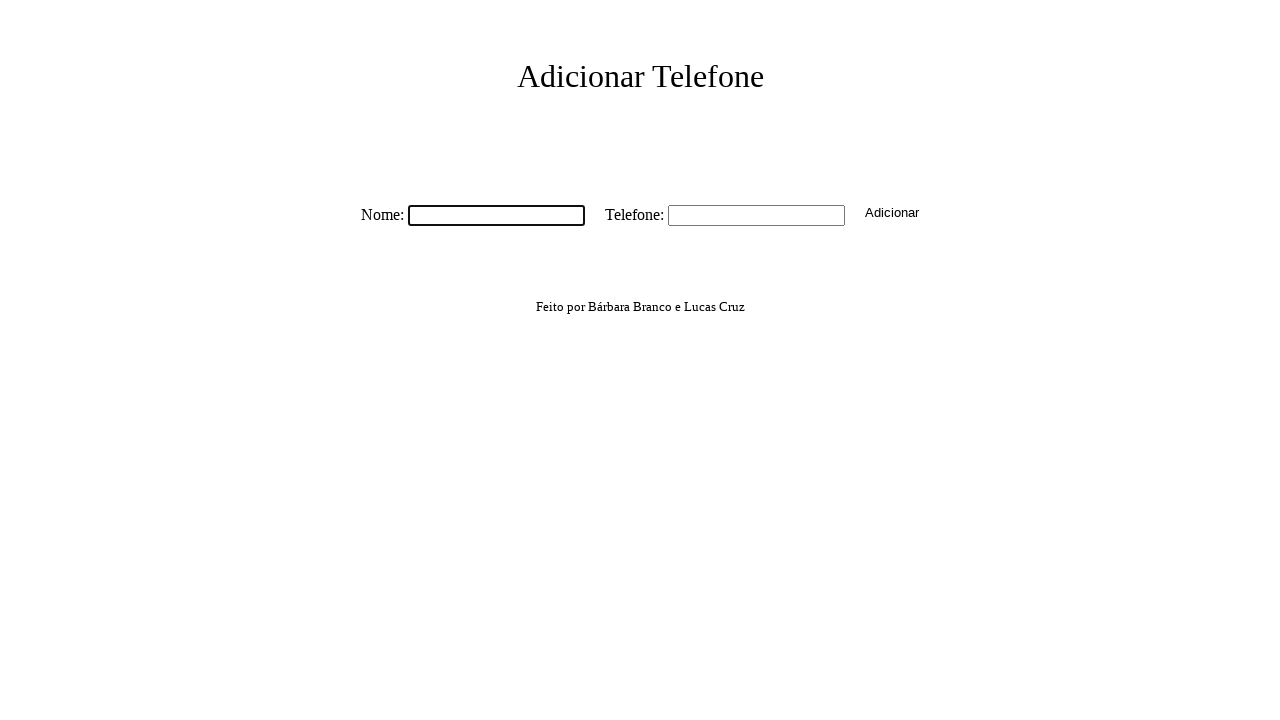

Filled name field with 'Ana Sr.' on #nome
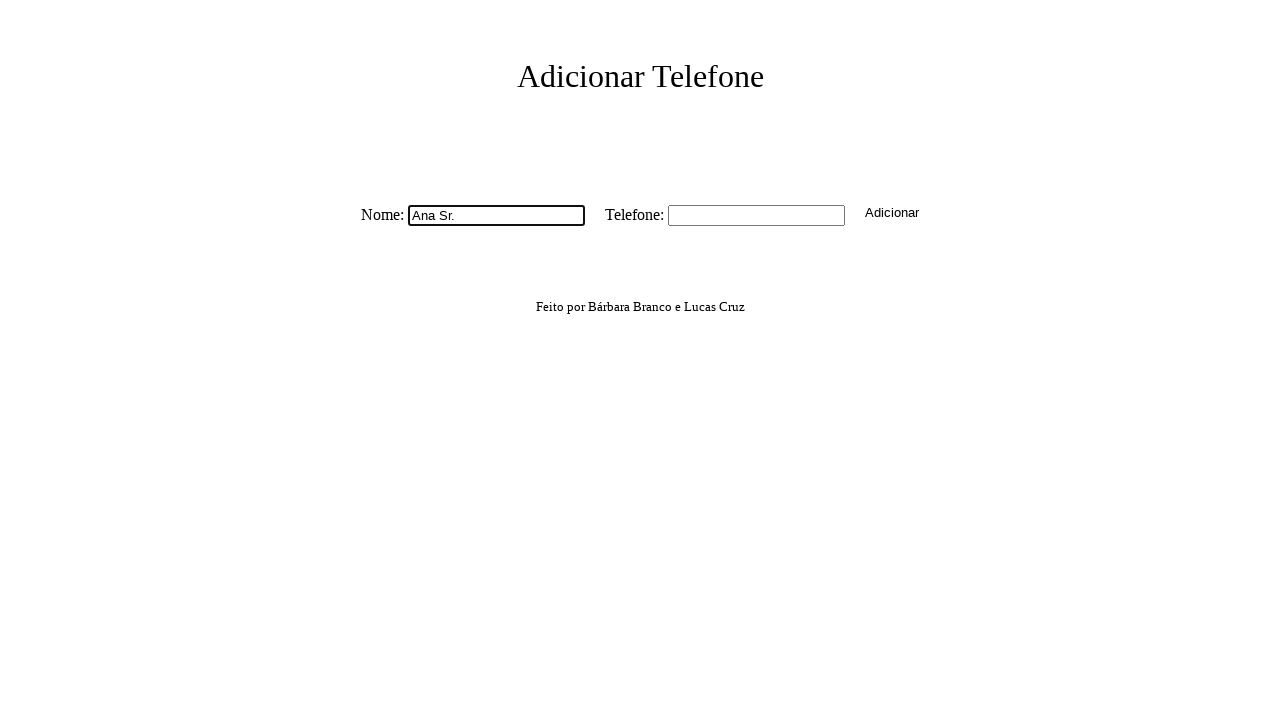

Cleared phone field on #tel
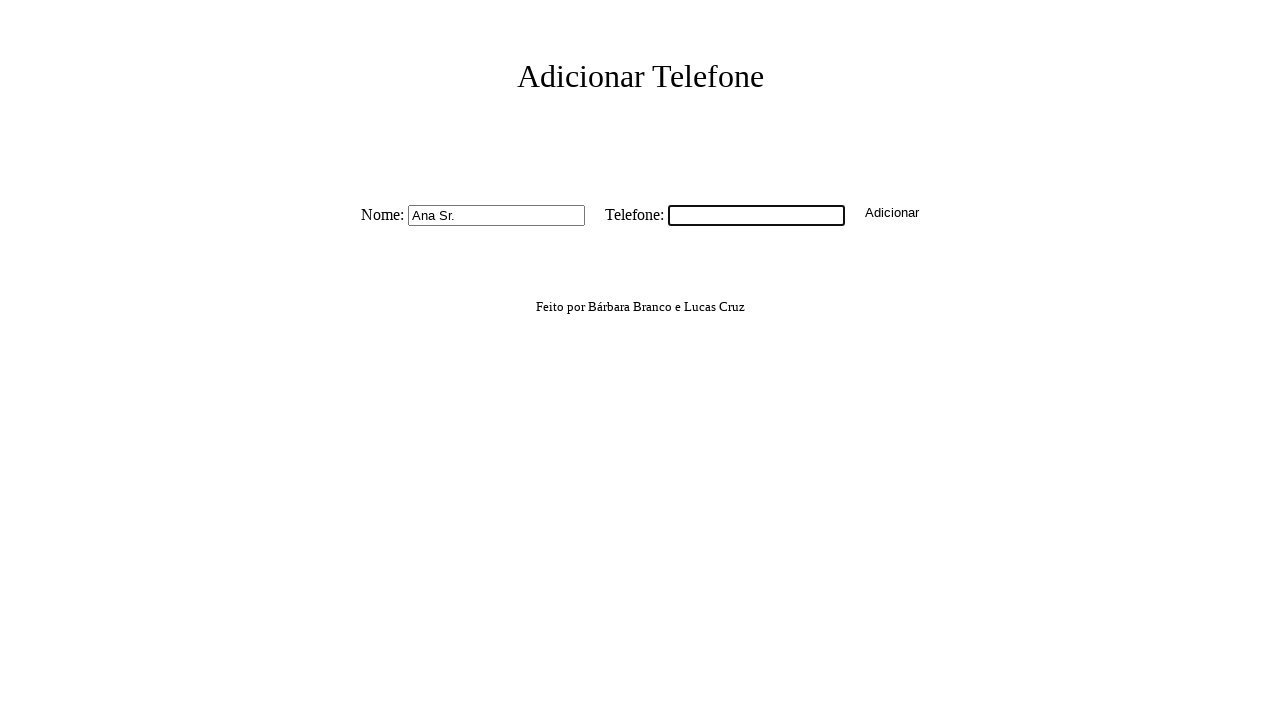

Filled phone field with '11934567890' on #tel
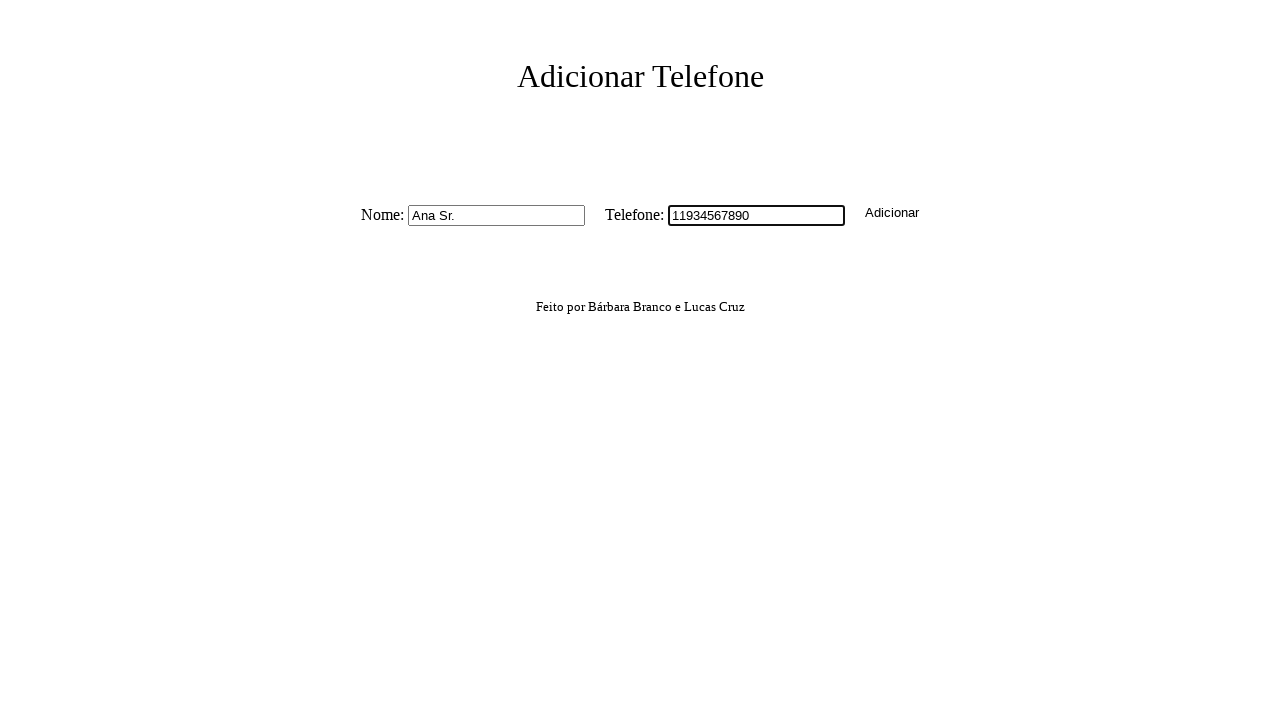

Clicked submit button to create contact for 'Ana Sr.' at (892, 212) on button.button-create
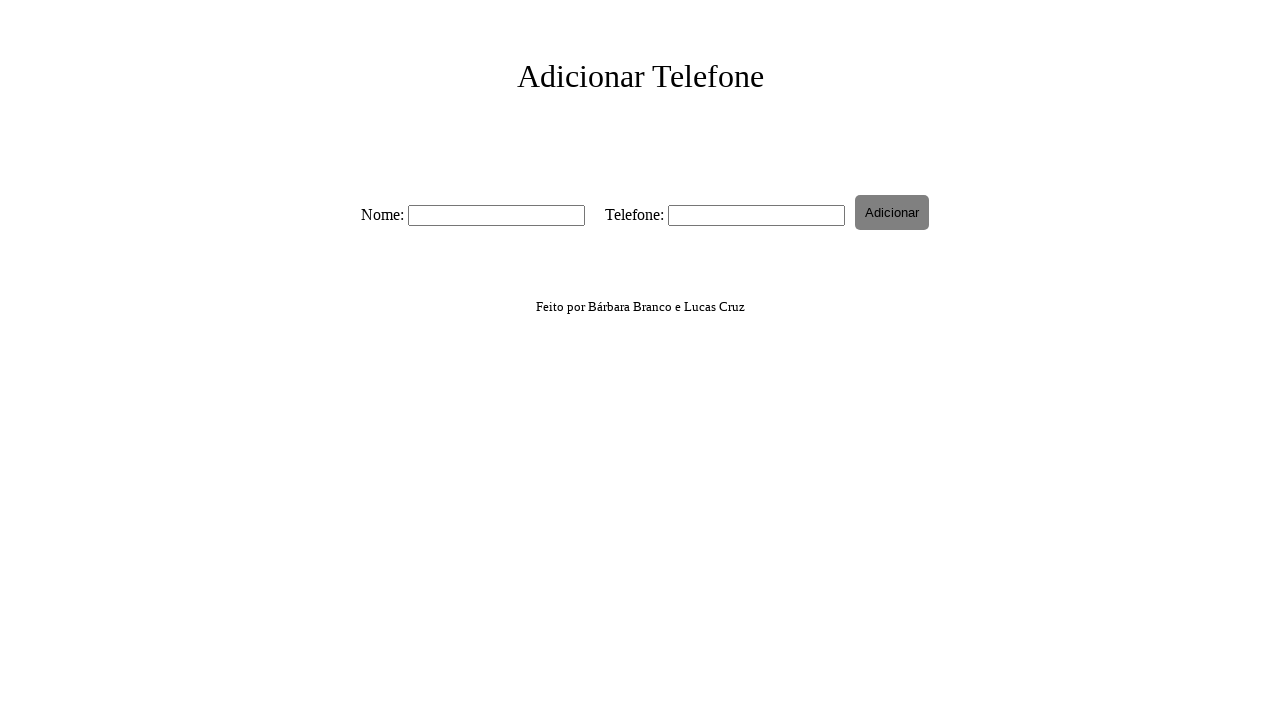

Waited for success alert after submitting contact
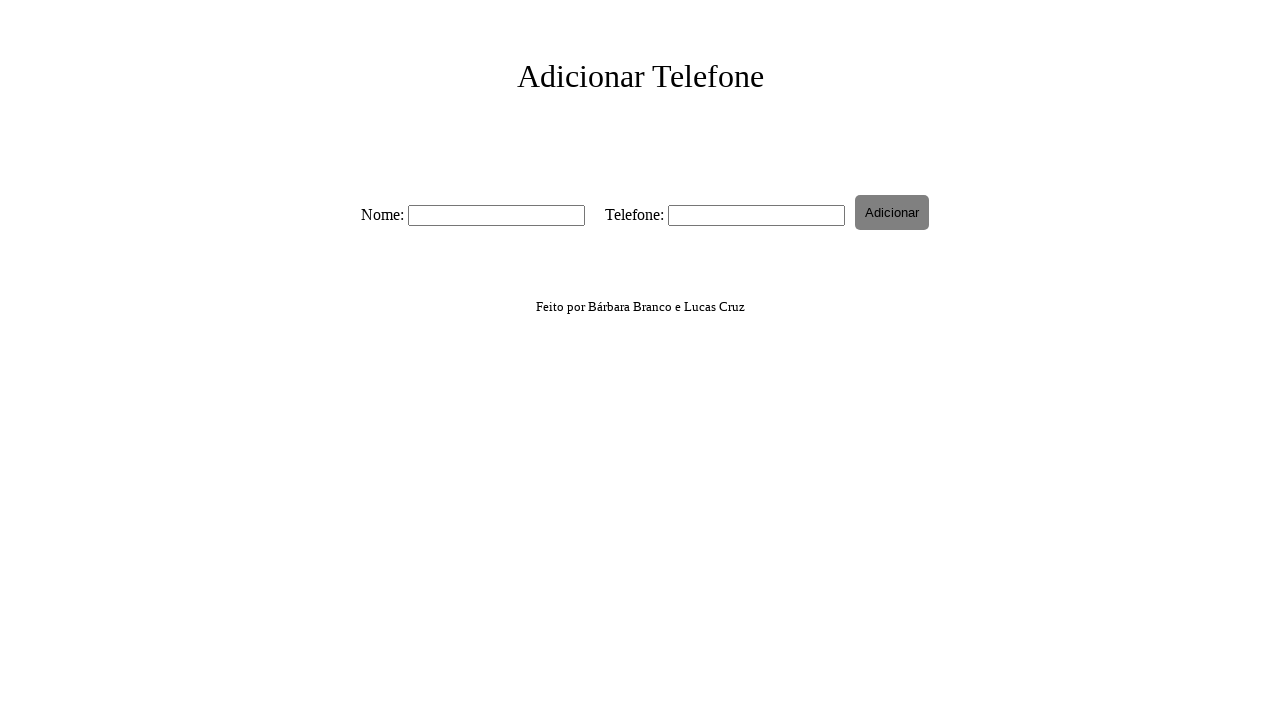

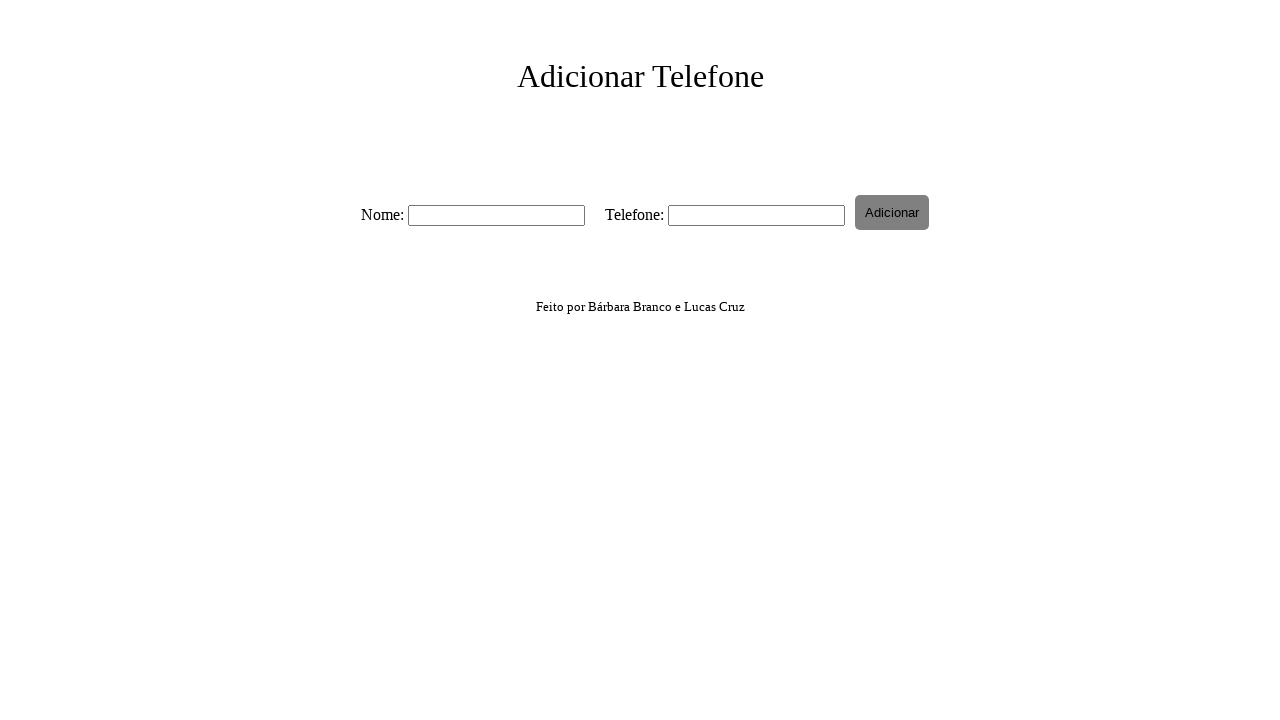